Navigates to a dropdown practice page and maximizes the browser window. The original script takes a screenshot, but since that's file I/O rather than browser automation, we simply verify the page loads.

Starting URL: https://rahulshettyacademy.com/dropdownsPractise/

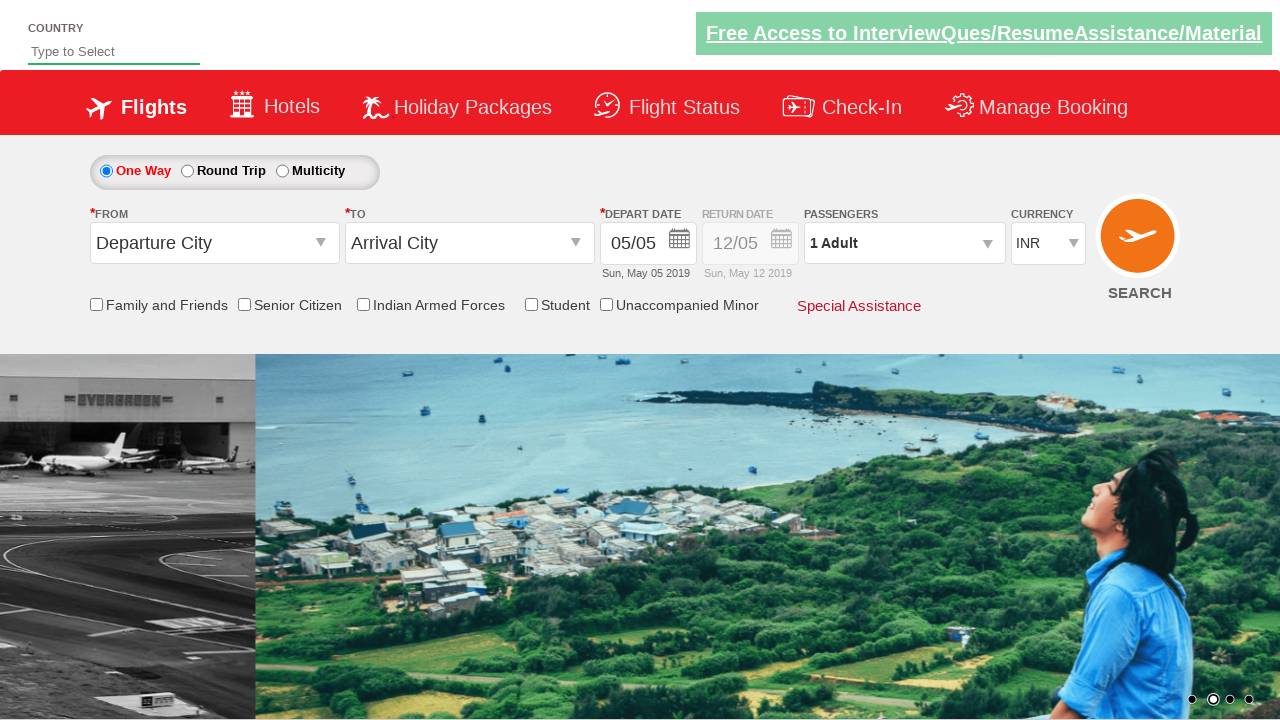

Navigated to dropdown practice page
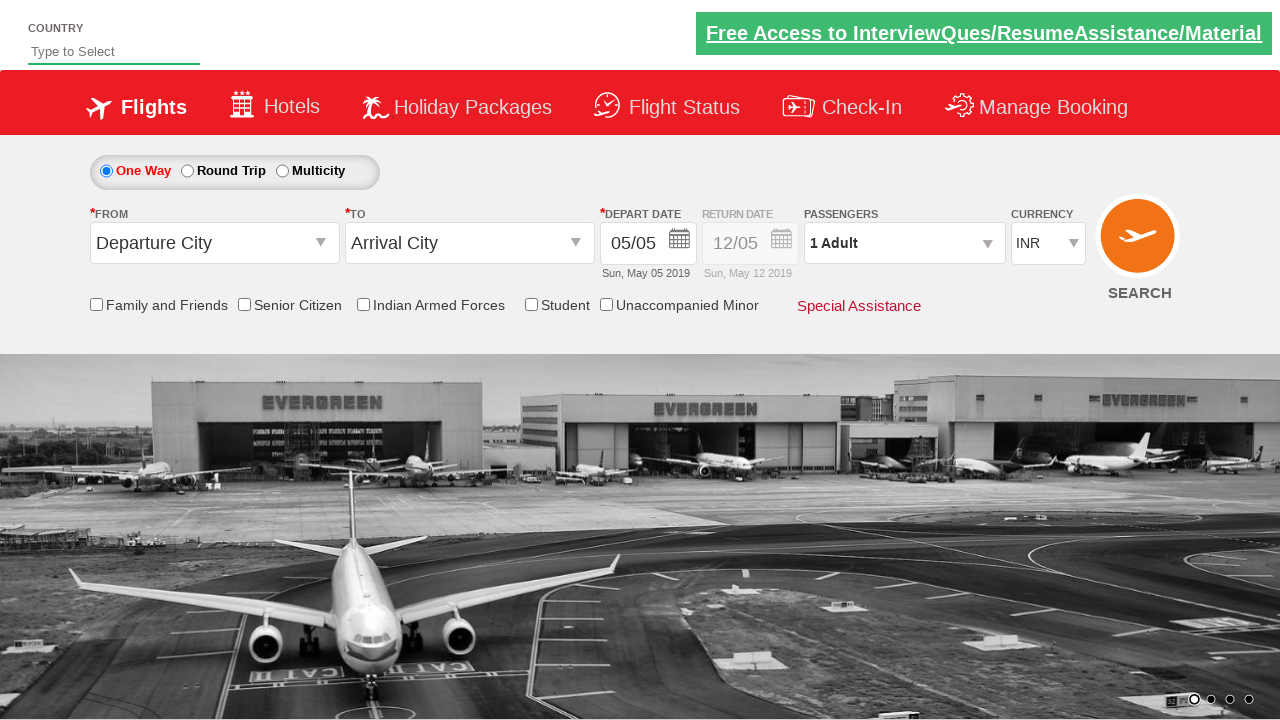

Maximized browser window
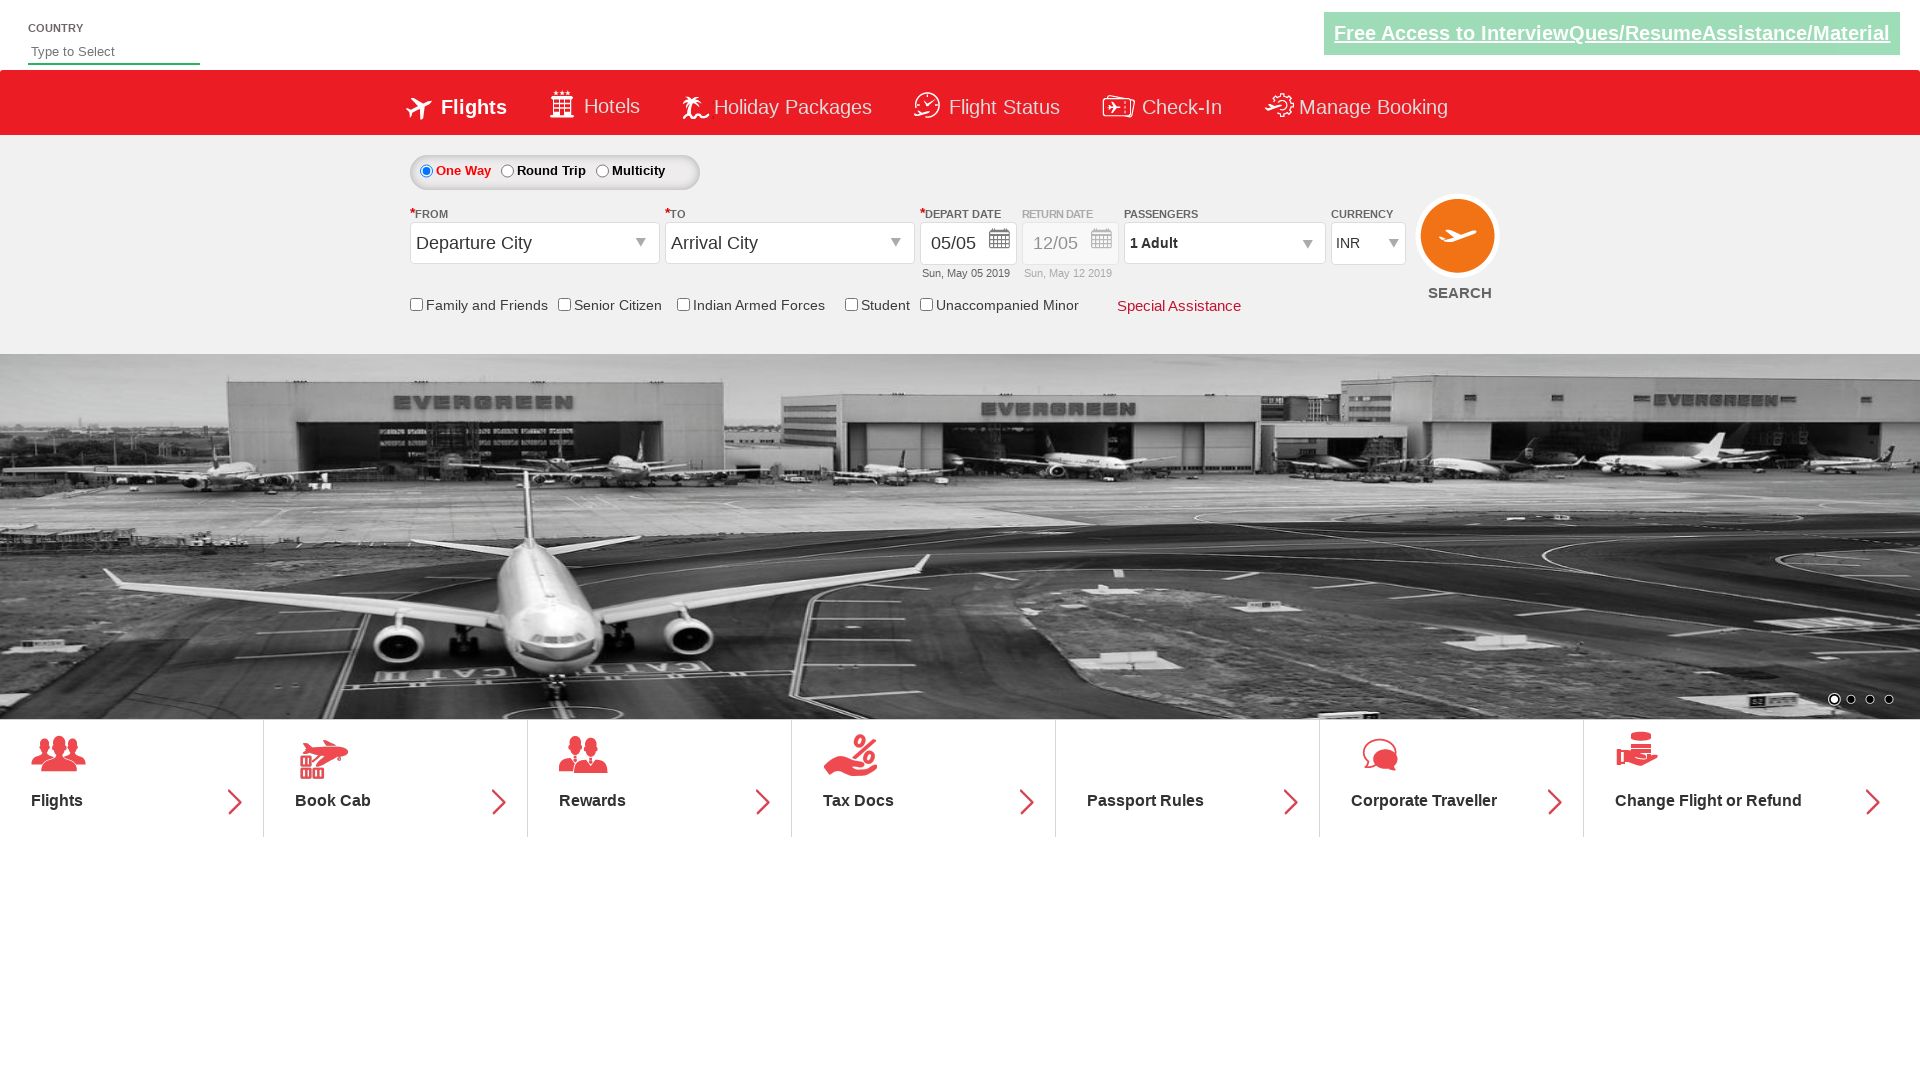

Page fully loaded - DOM content ready
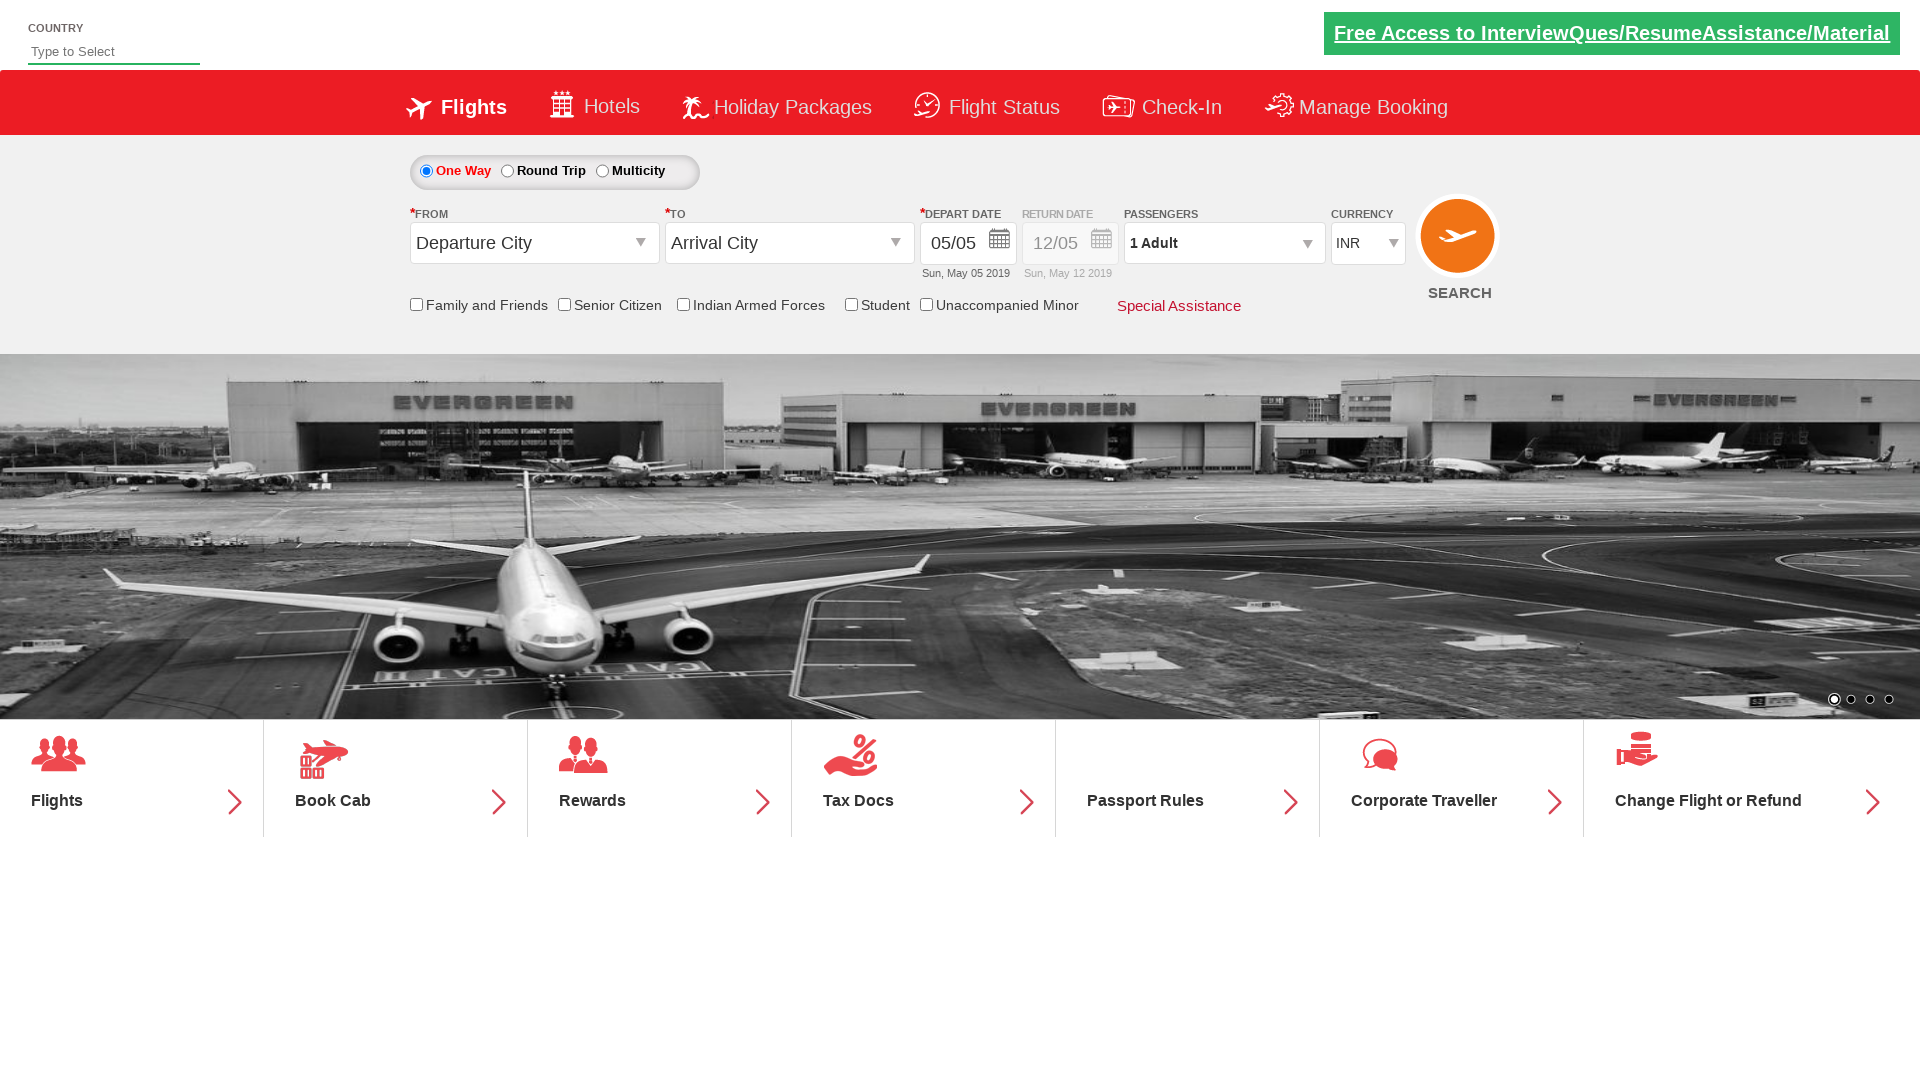

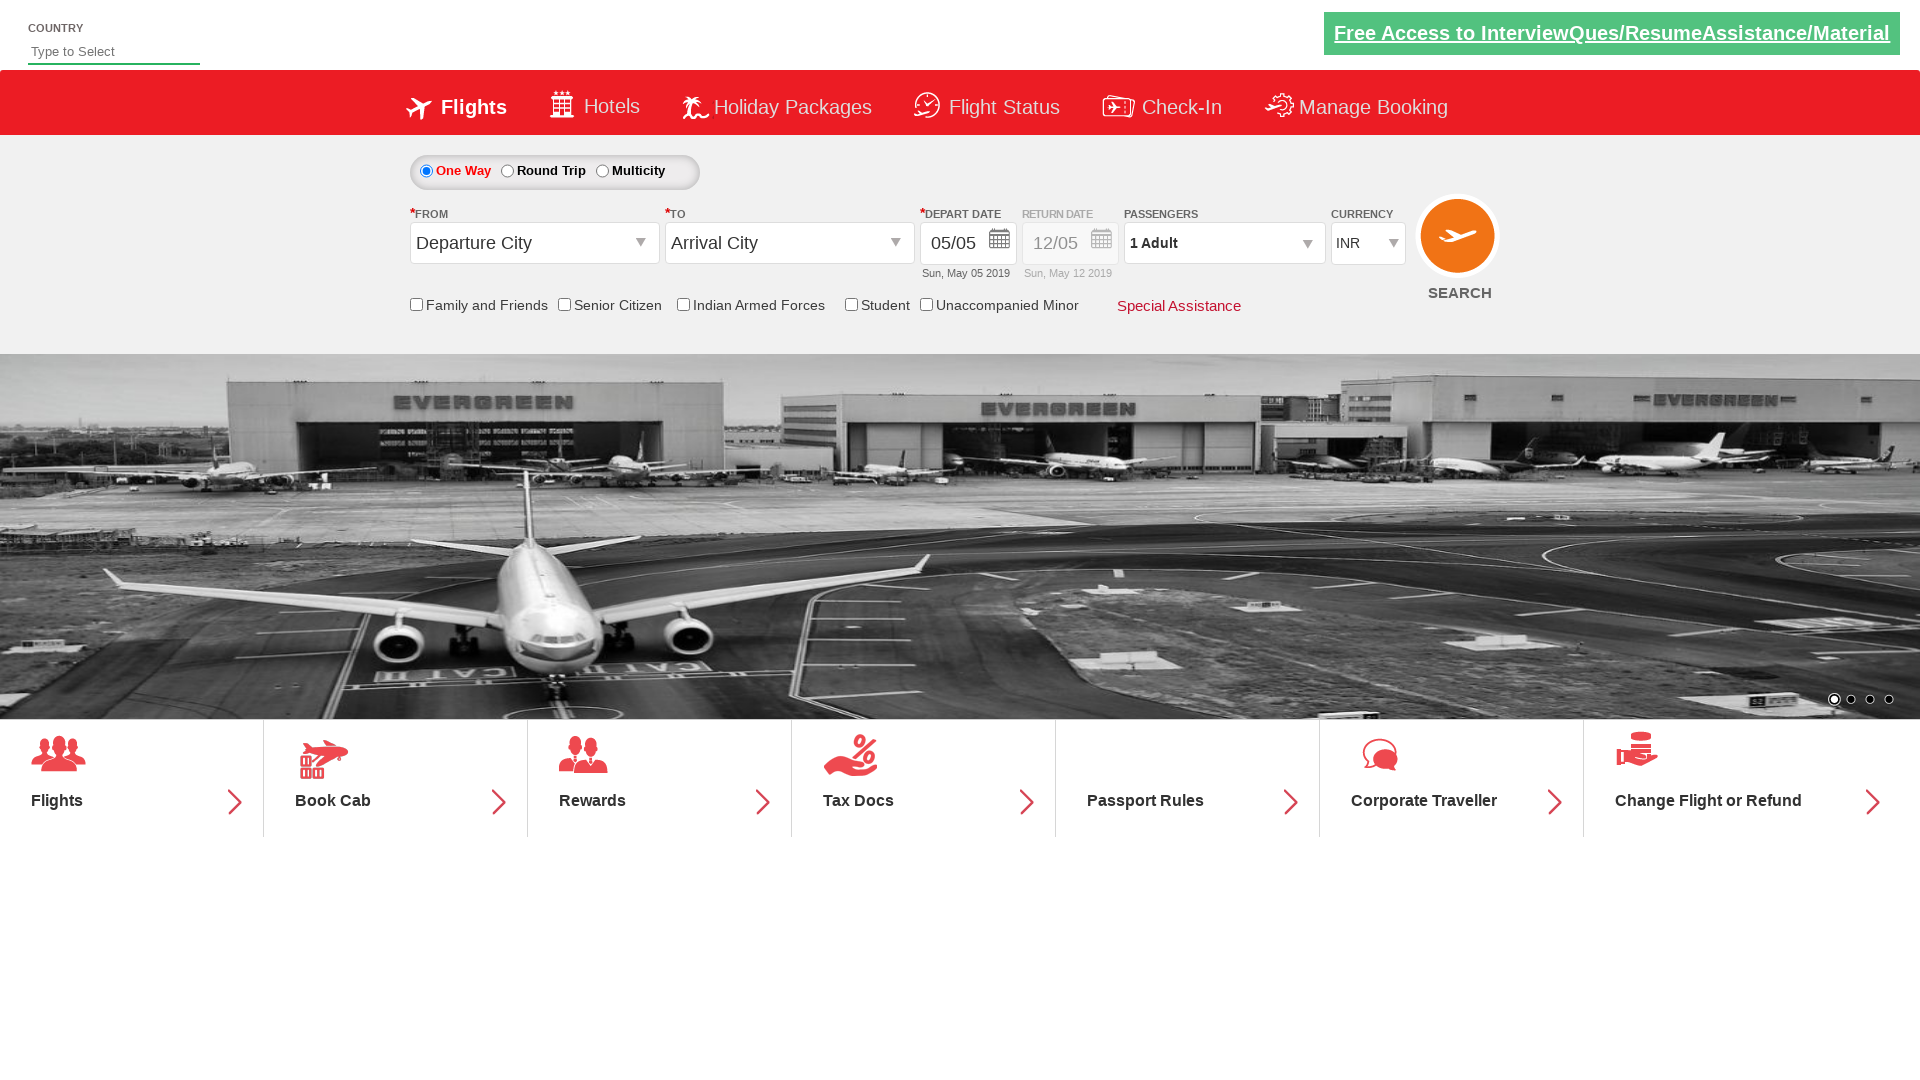